Tests multiplication operation (7*4=28) on Build 1 of the calculator

Starting URL: https://testsheepnz.github.io/BasicCalculator

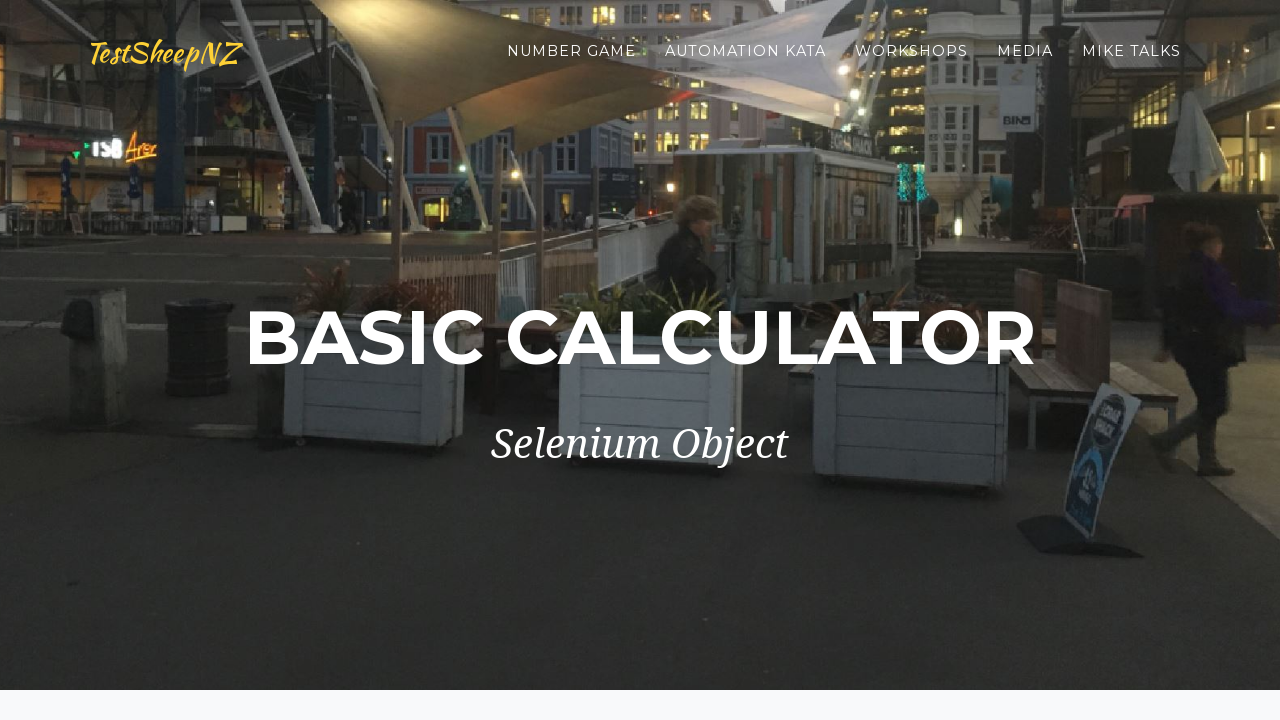

Selected Build 1 from dropdown on #selectBuild
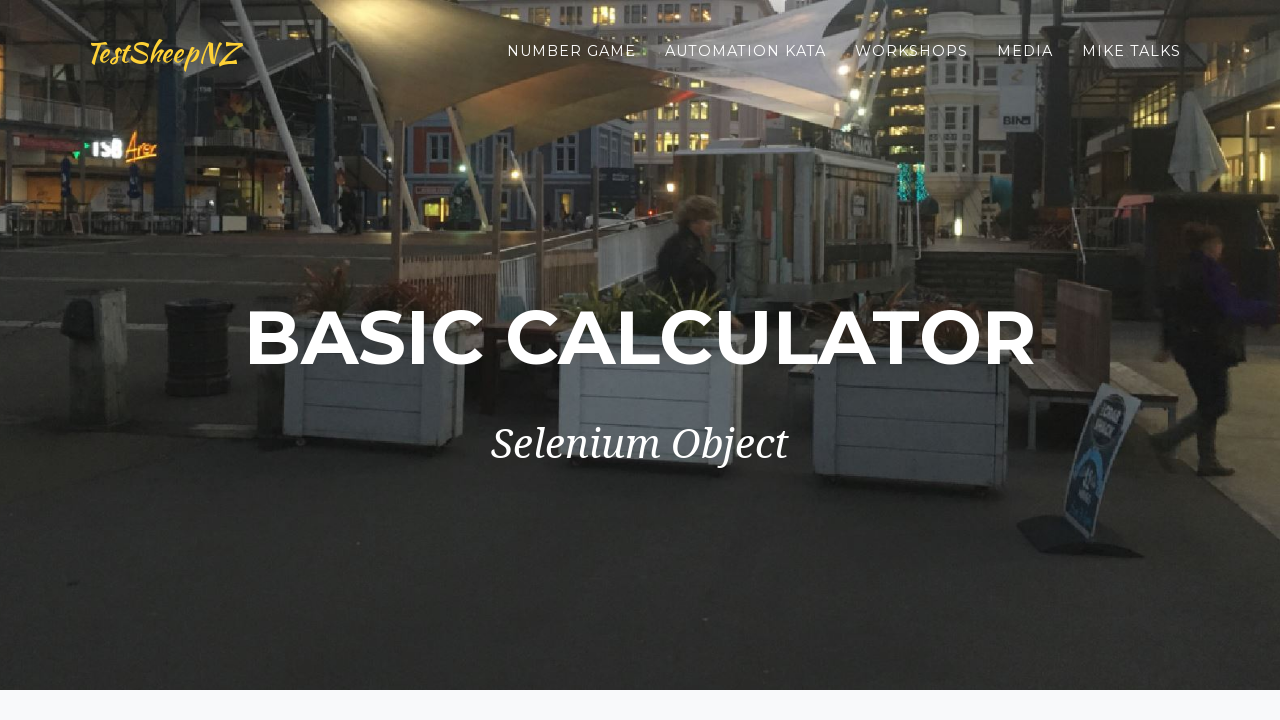

Selected multiplication operation from dropdown on #selectOperationDropdown
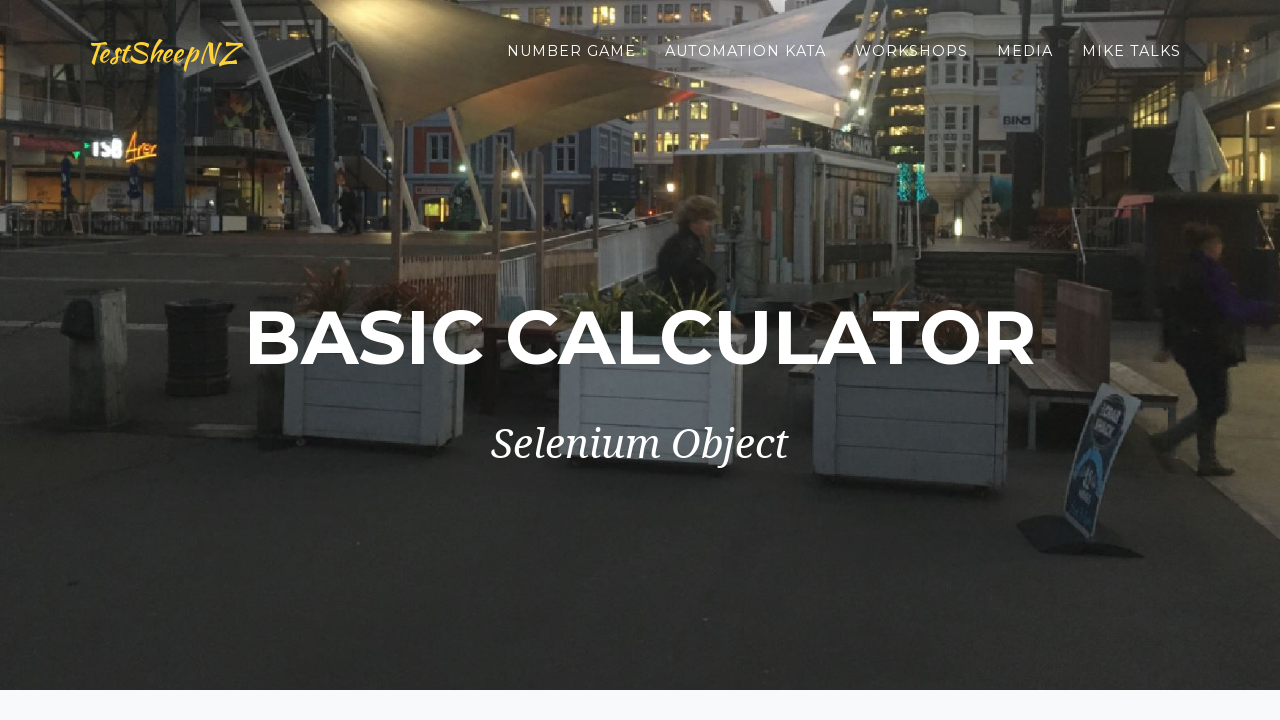

Entered first number: 7 on #number1Field
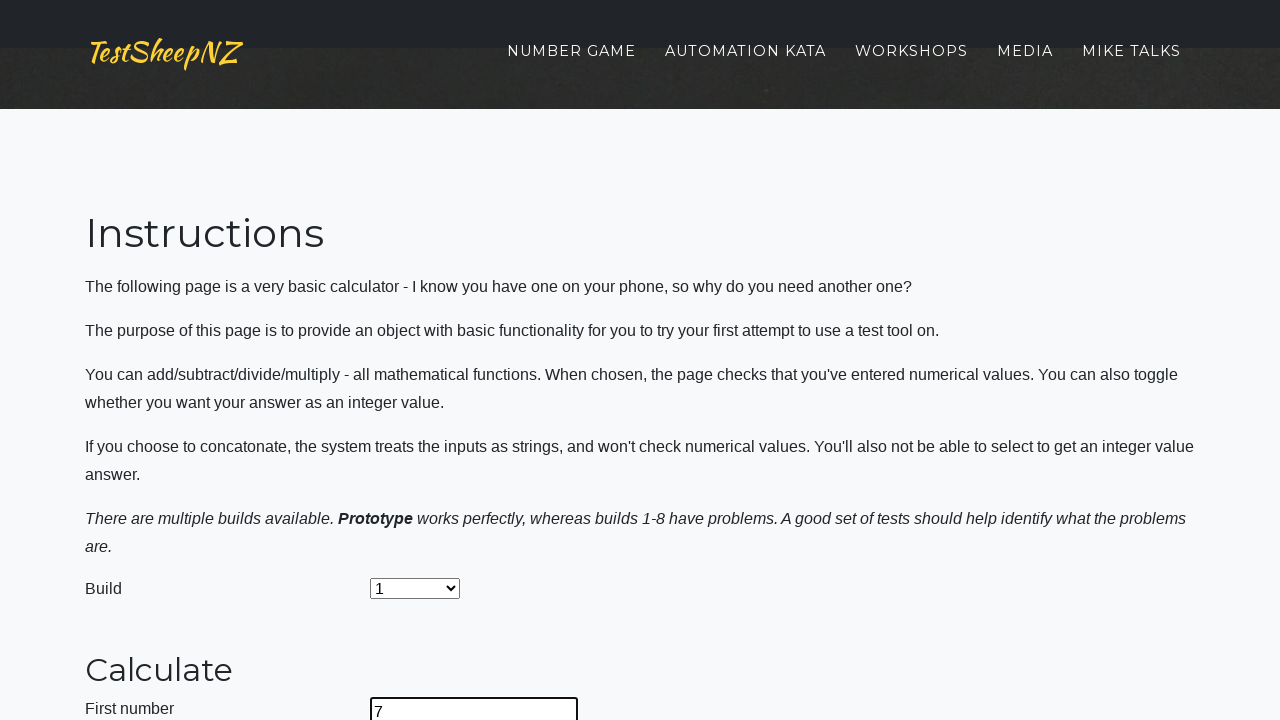

Entered second number: 4 on #number2Field
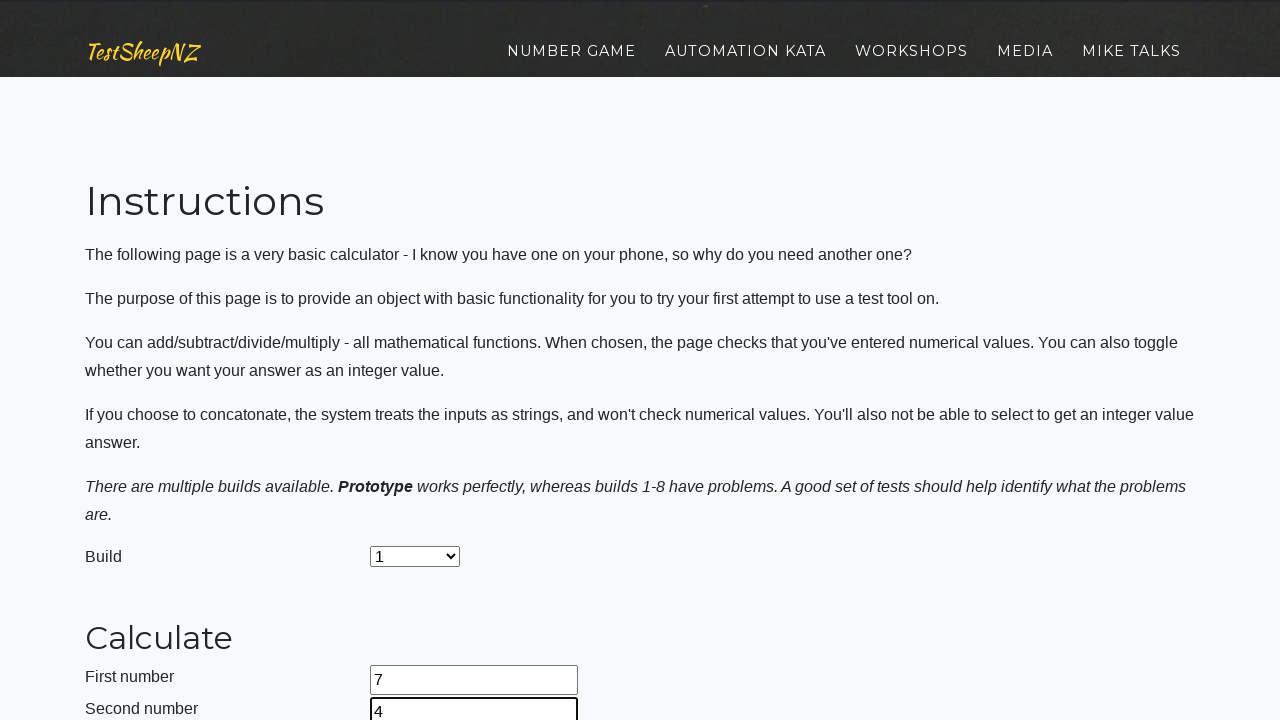

Clicked calculate button at (422, 361) on #calculateButton
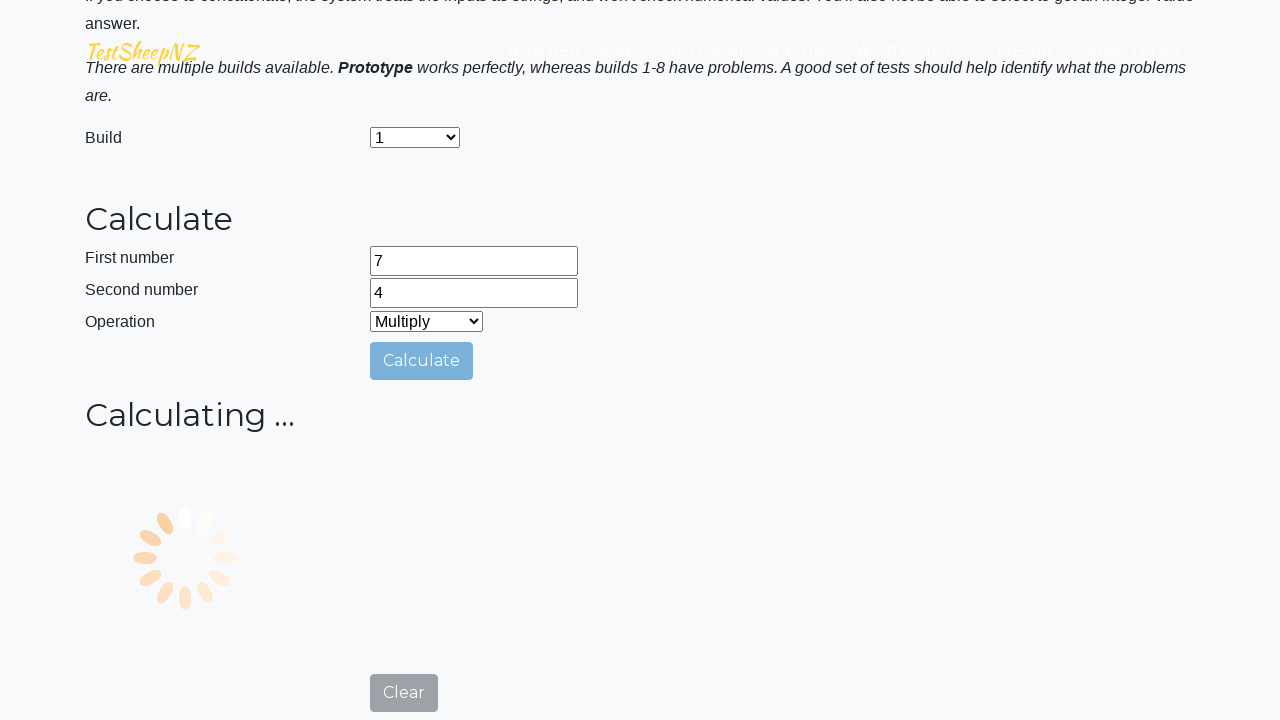

Verified result equals 28 (7*4=28)
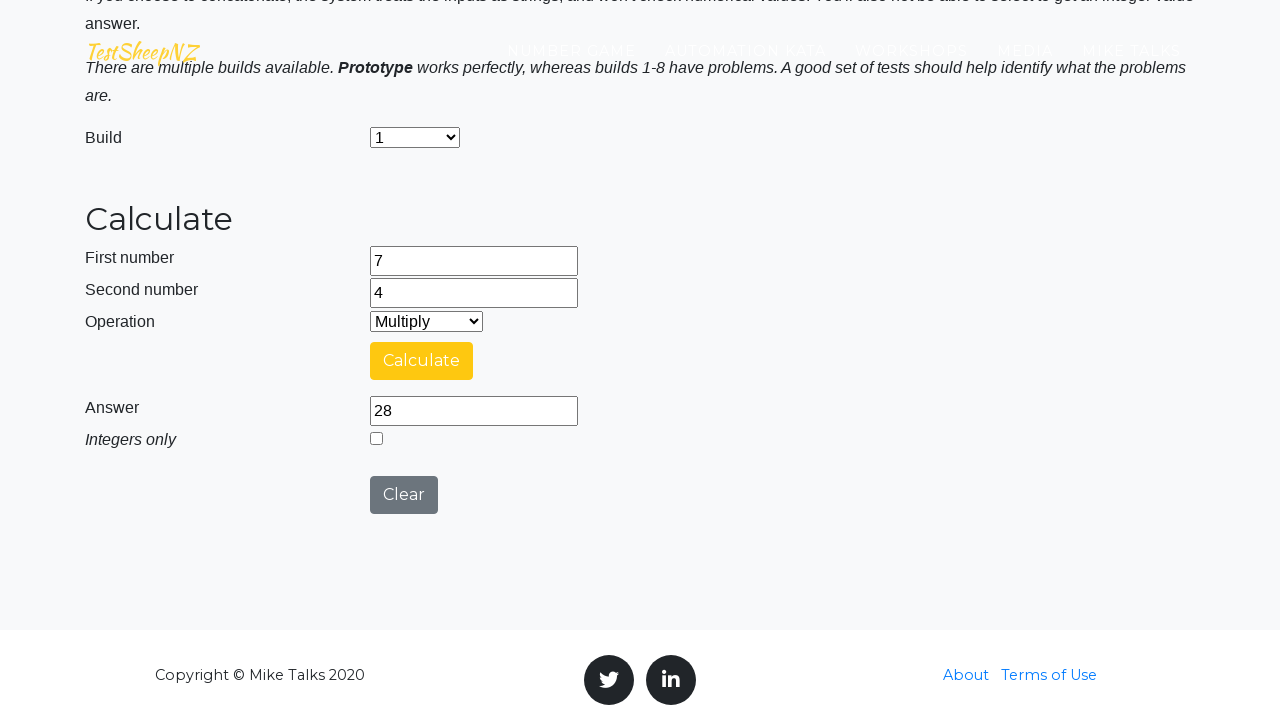

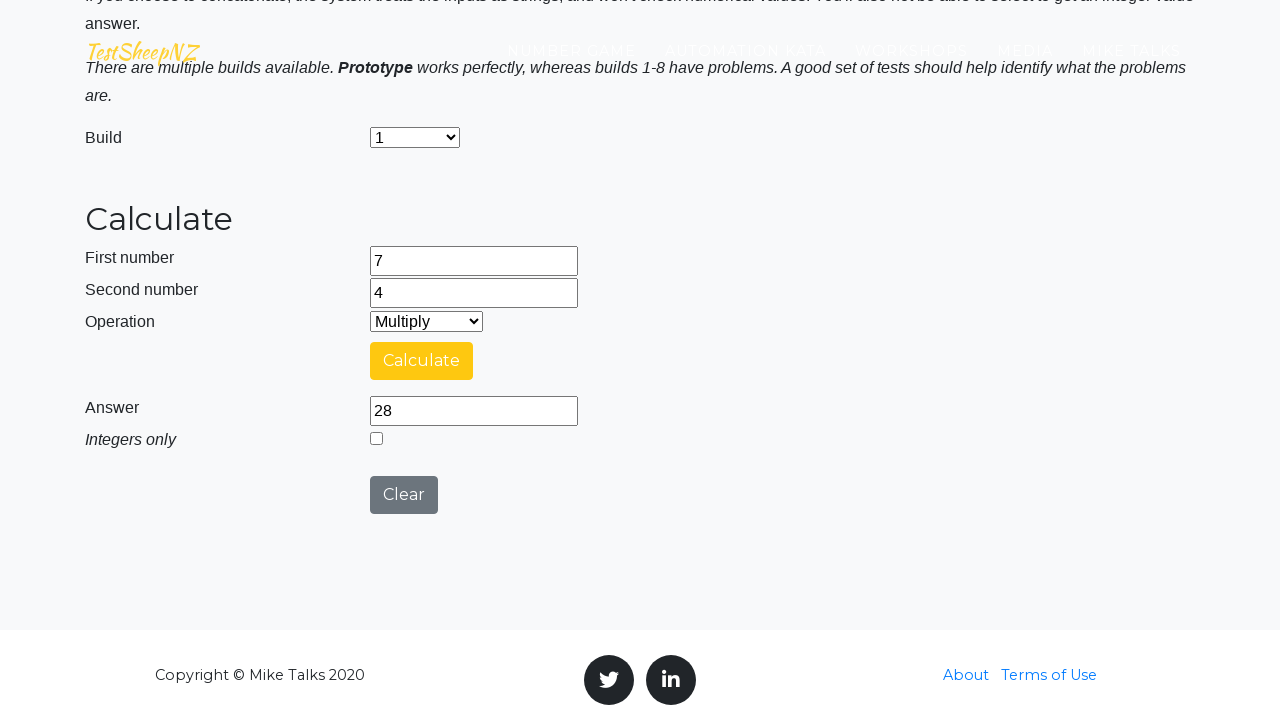